Tests scrolling functionality by scrolling down the page until the "Latest News" link element becomes visible in the viewport.

Starting URL: https://rahulshettyacademy.com/AutomationPractice/

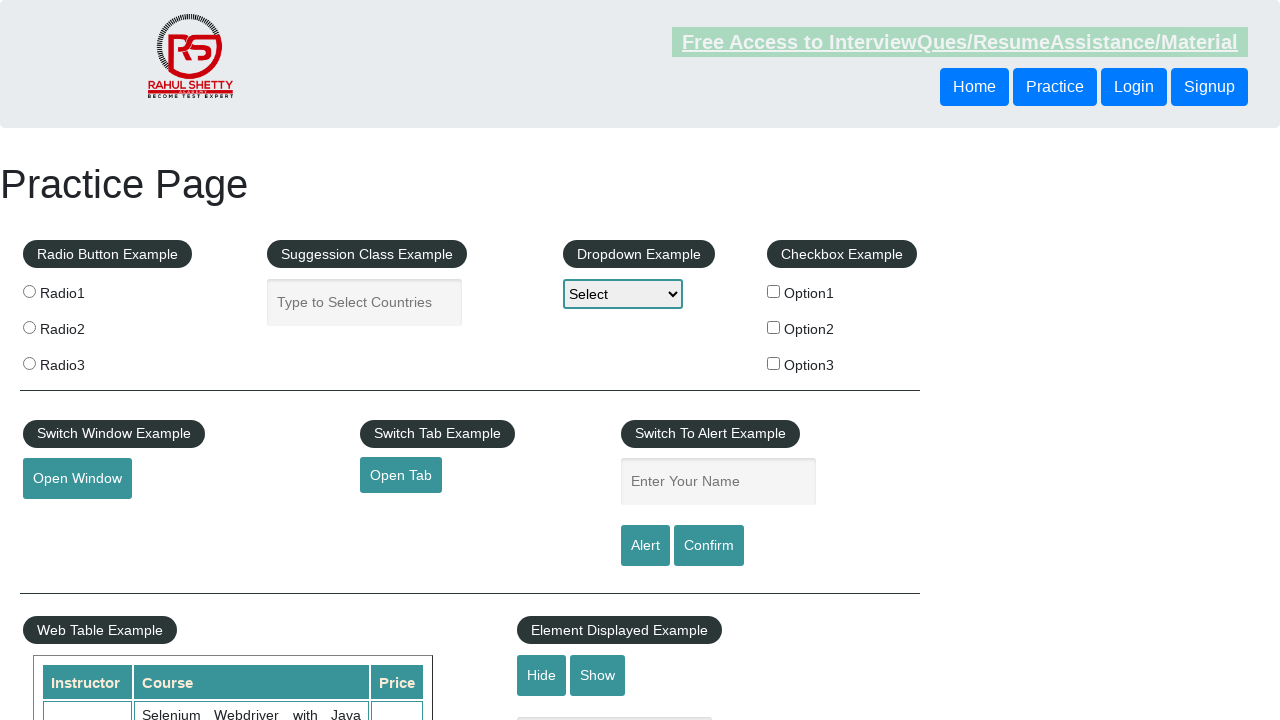

Set viewport size to 1920x1080
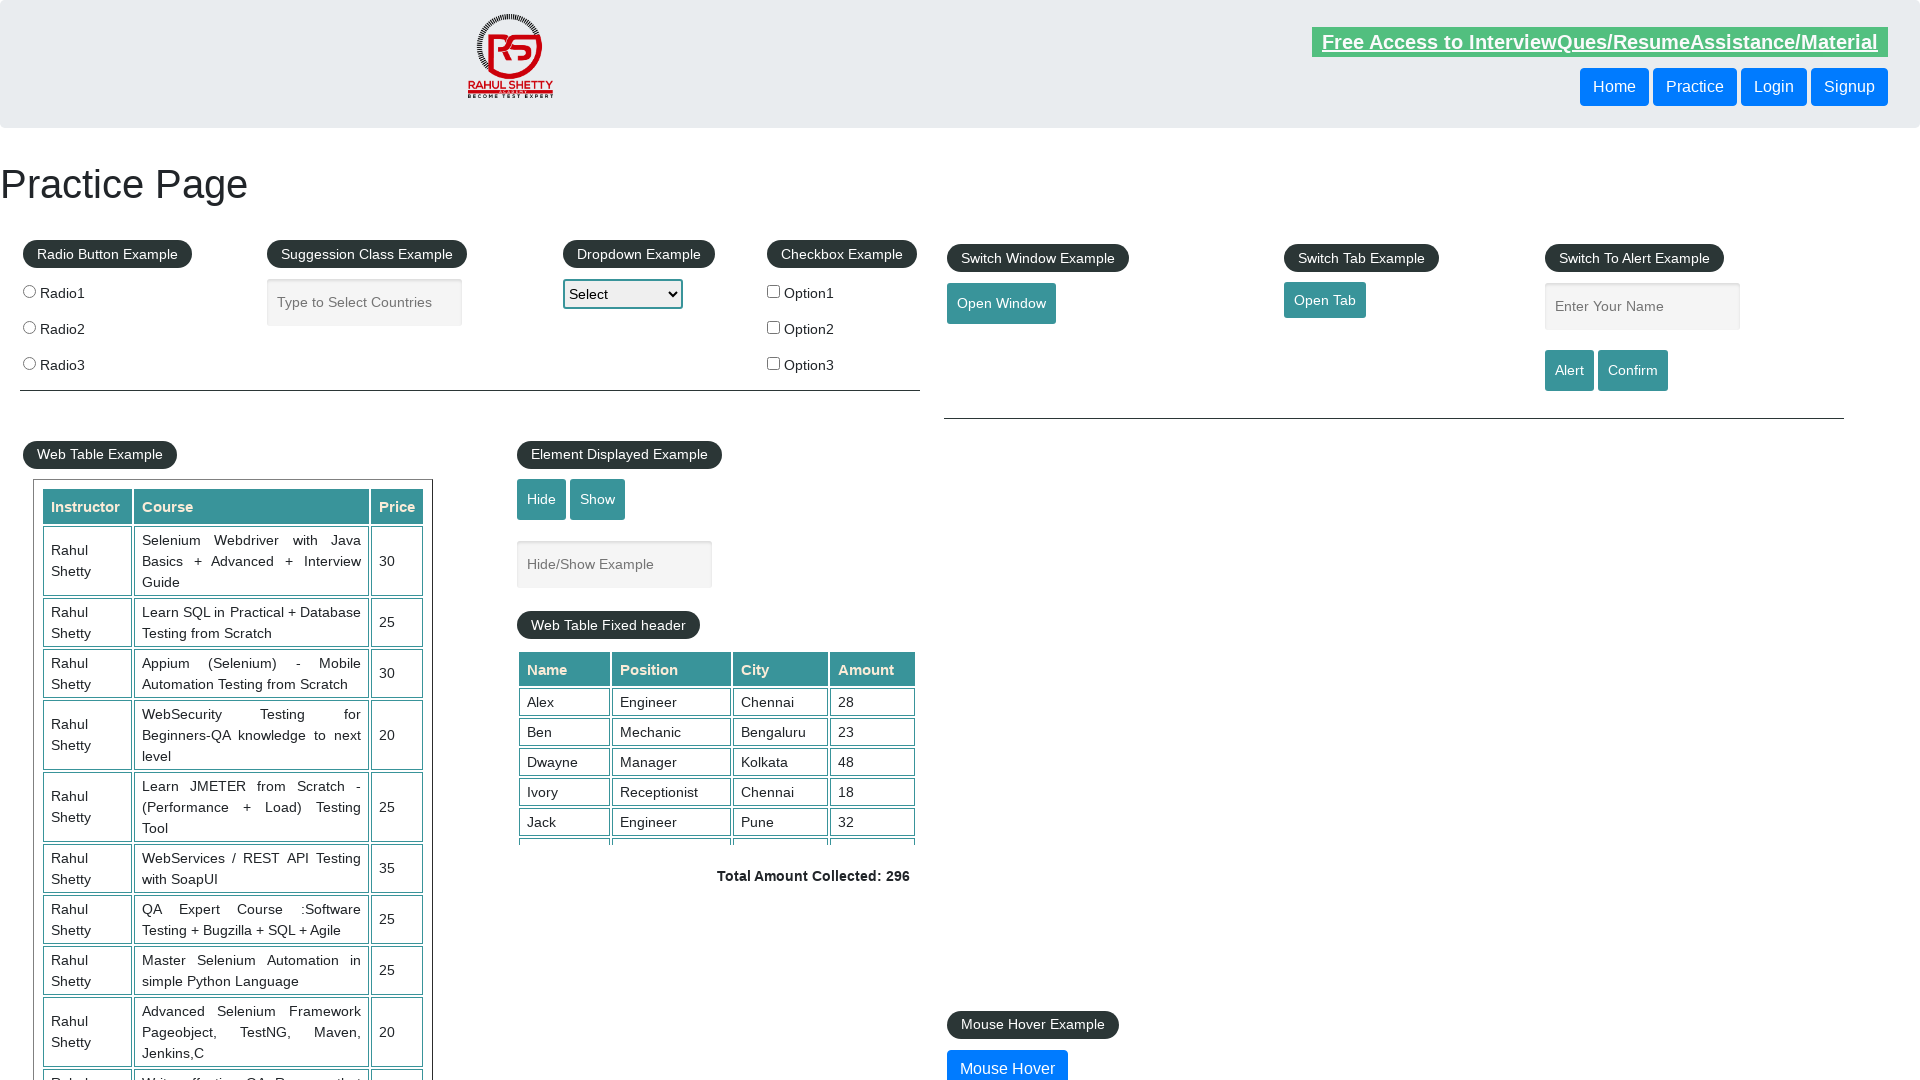

Page DOM content loaded
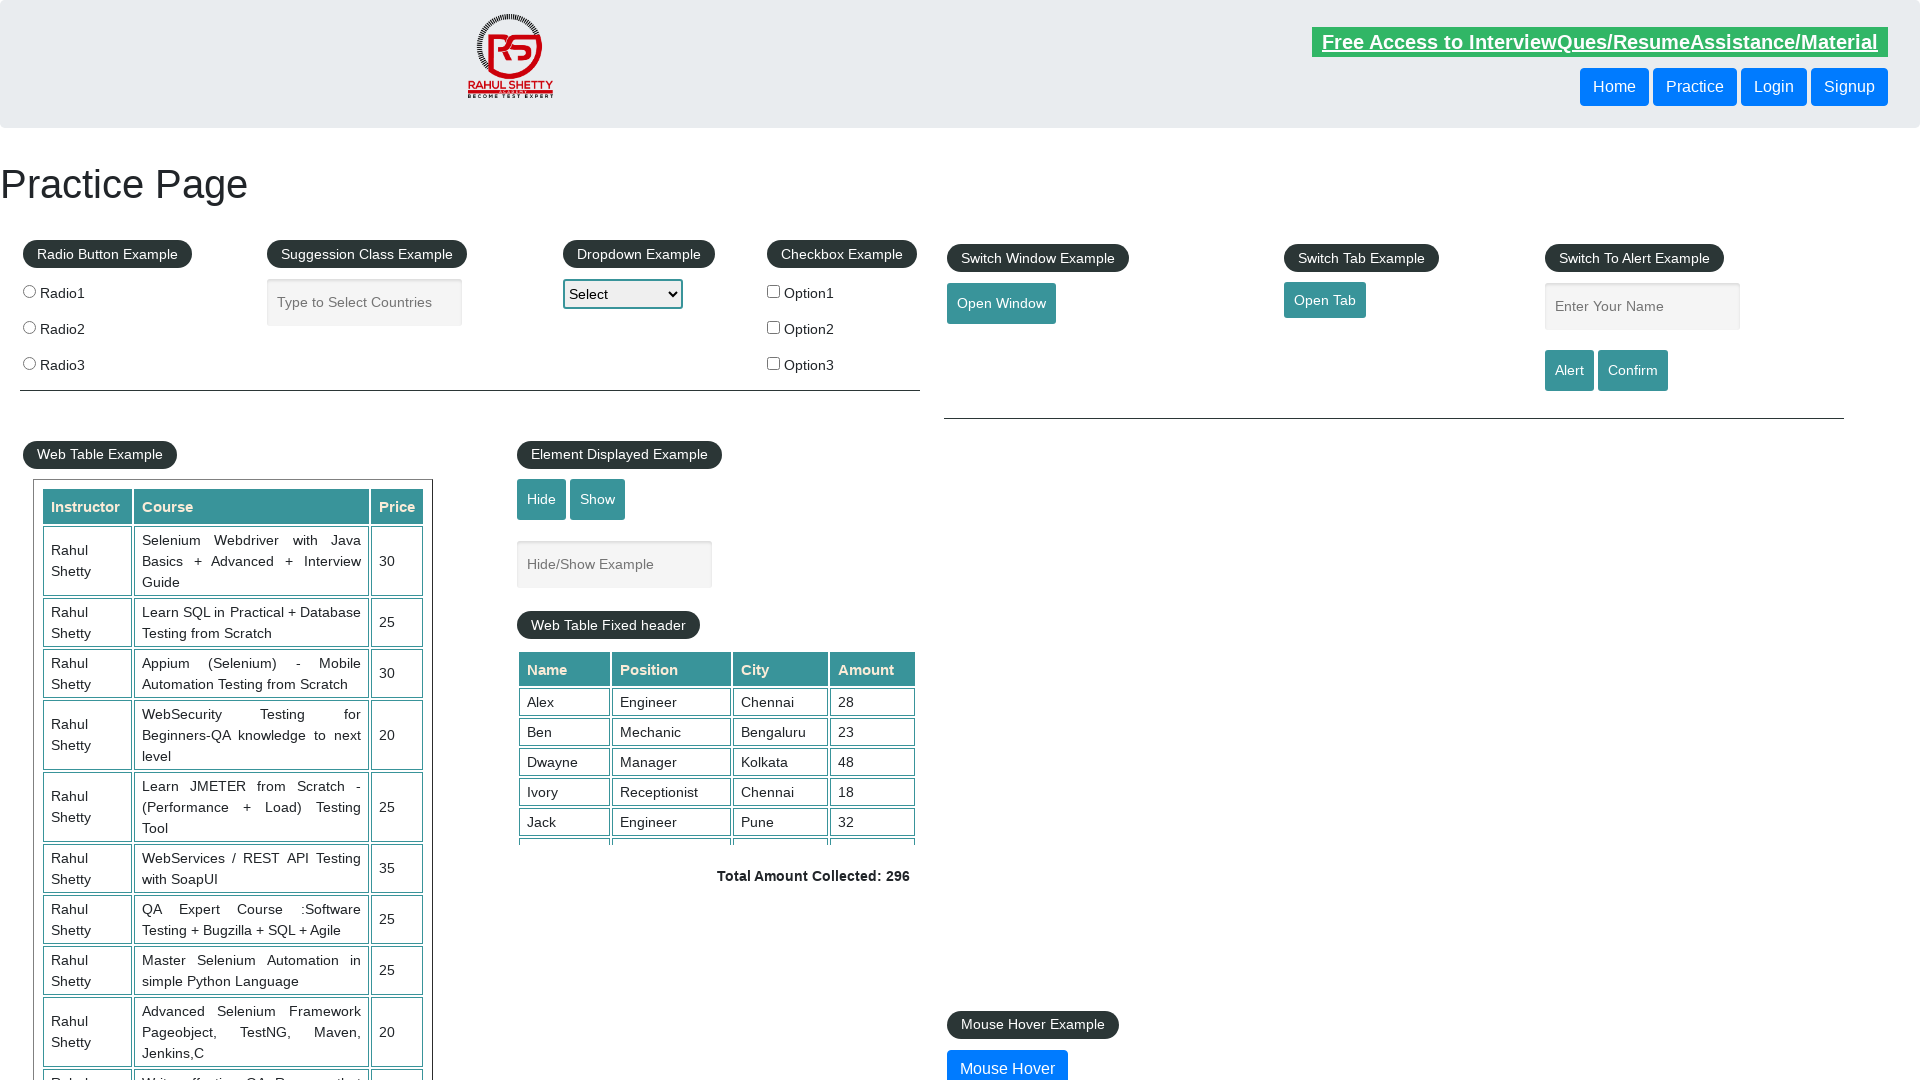

Scrolled 'Latest News' link into view
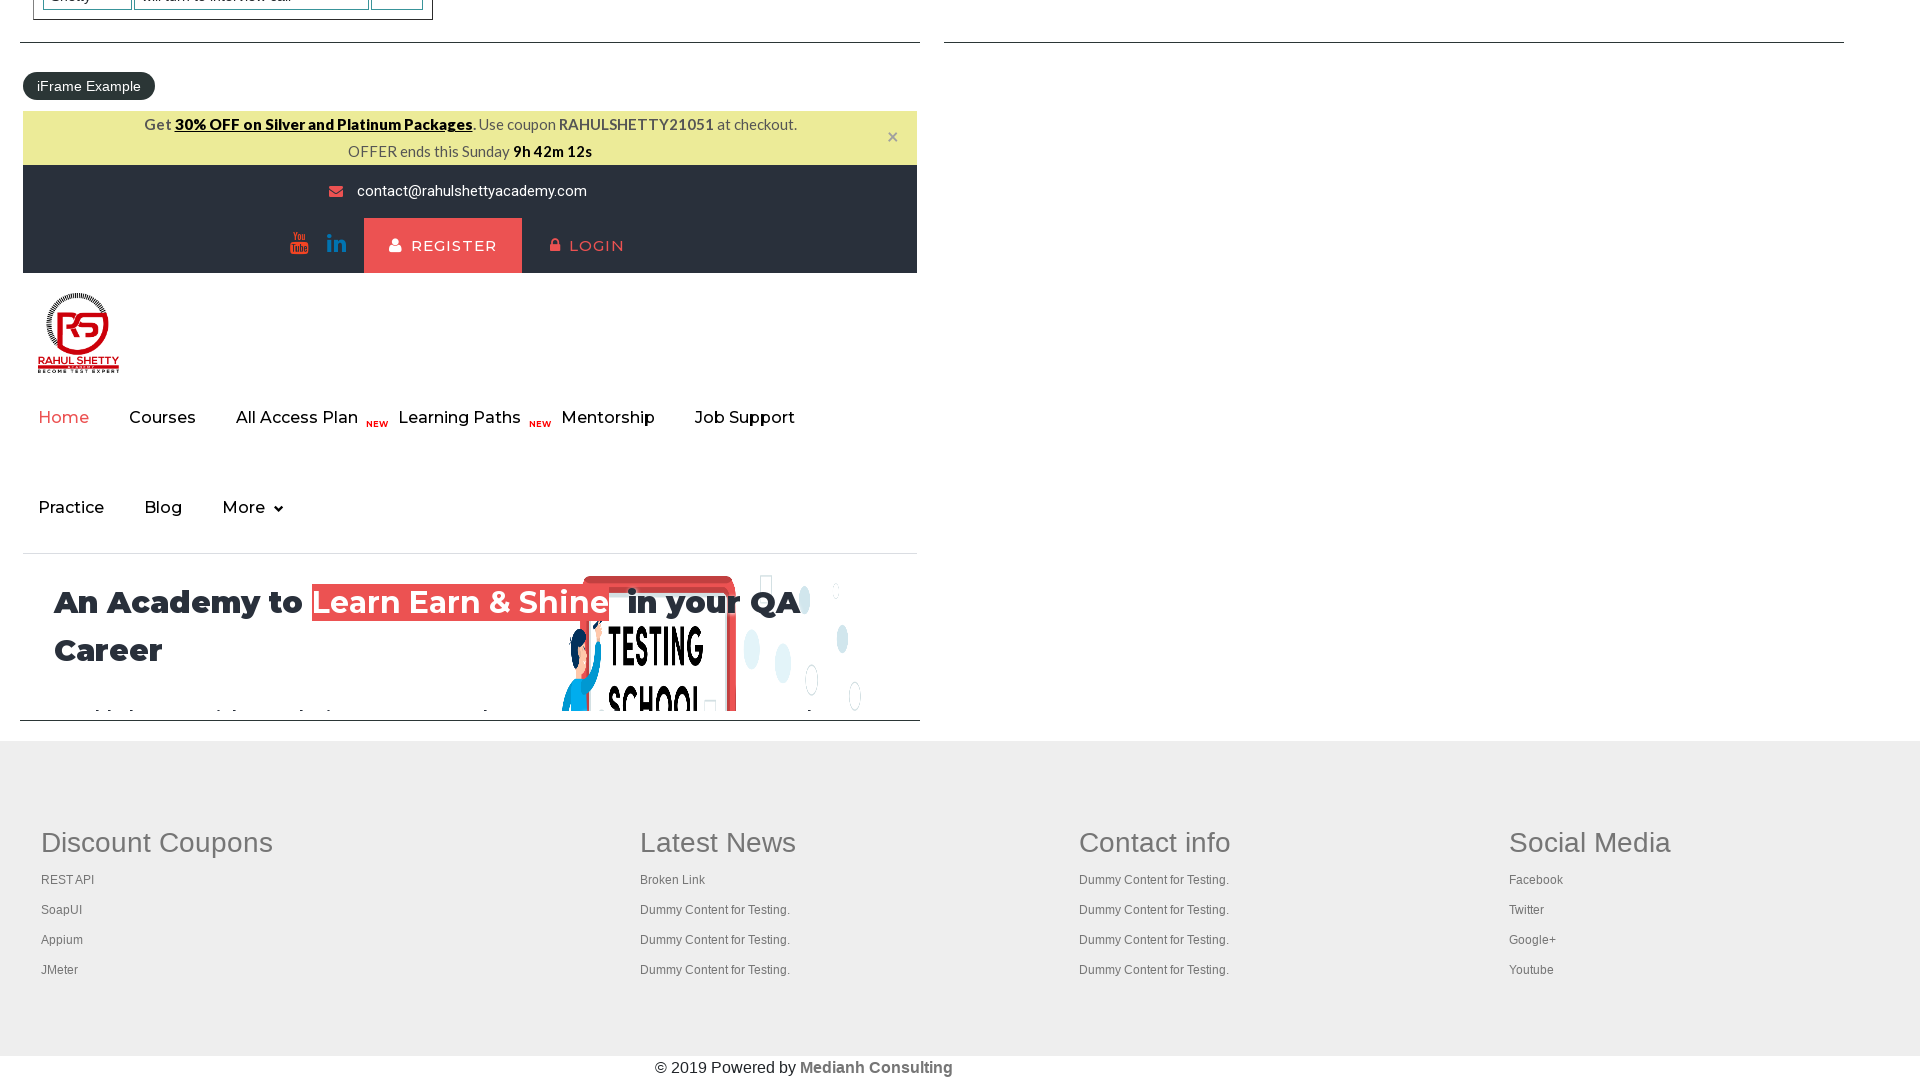

Confirmed 'Latest News' link is visible in viewport
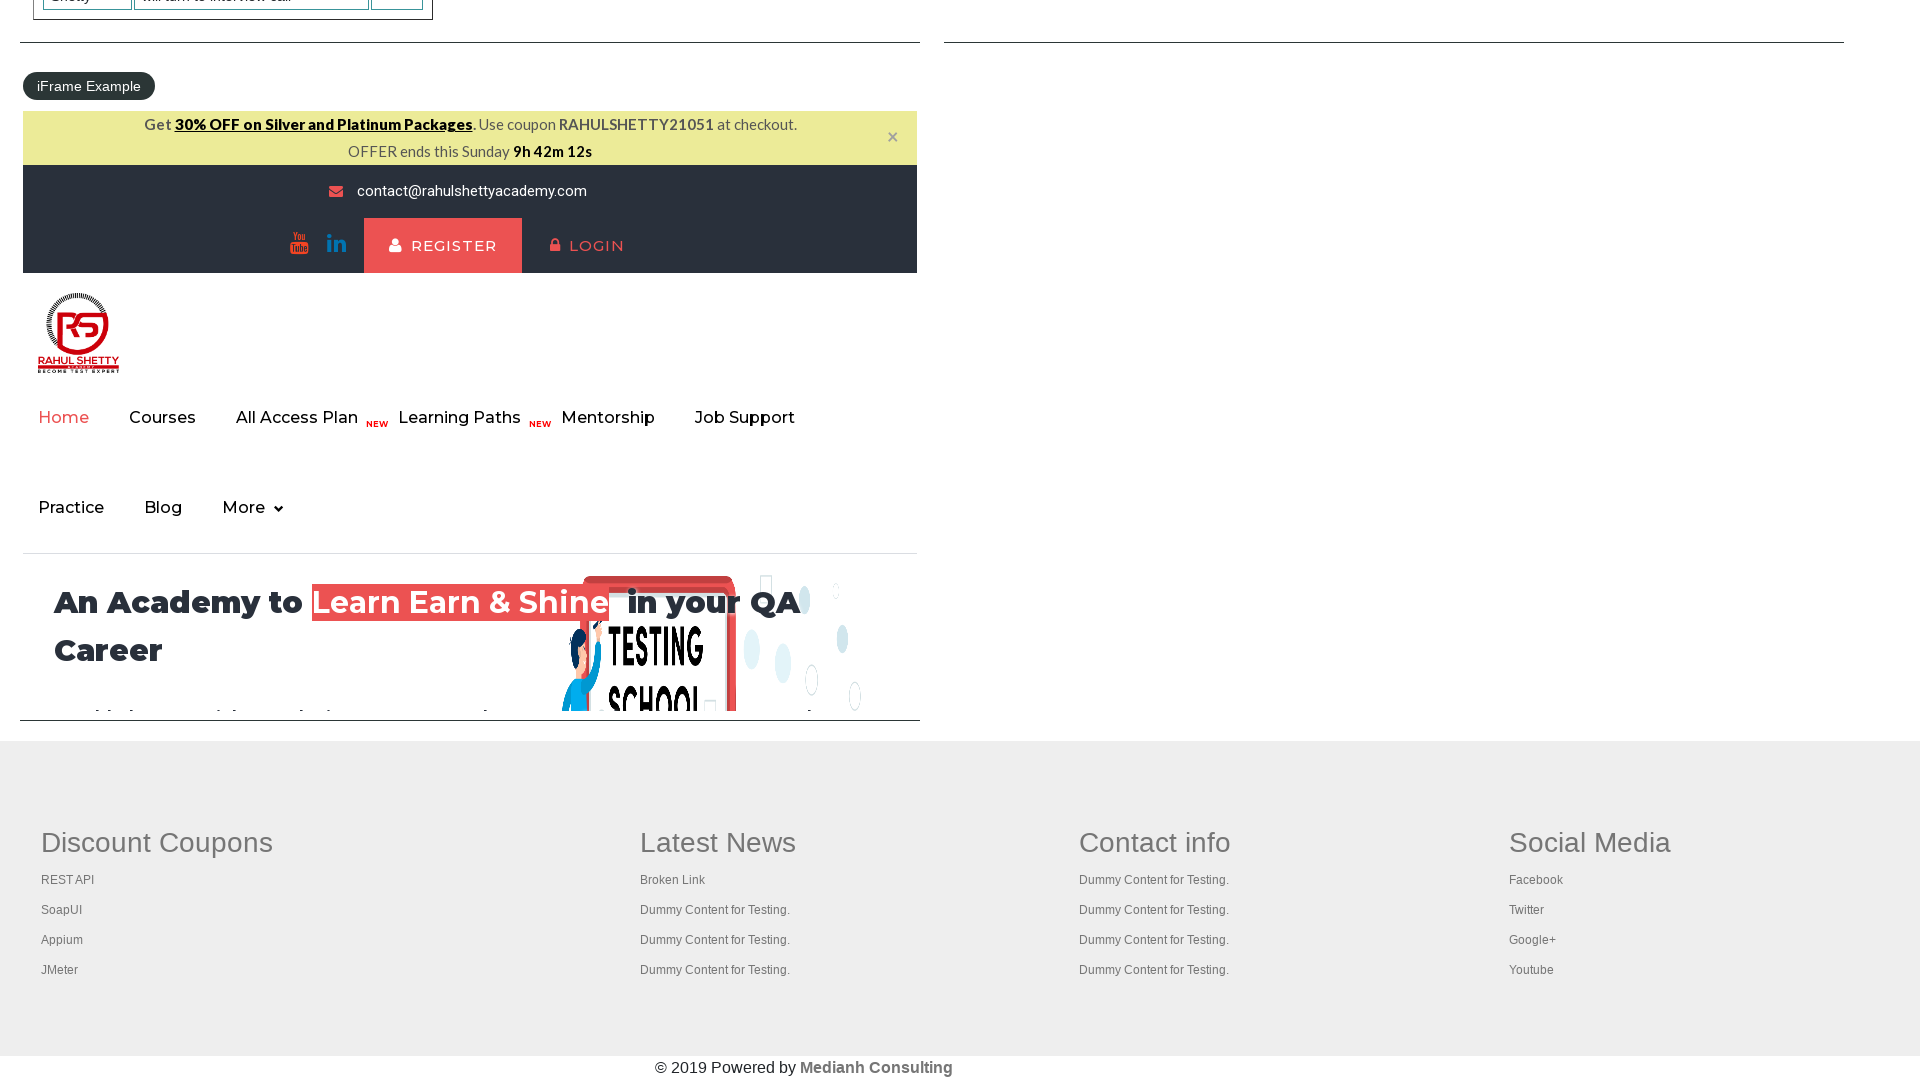

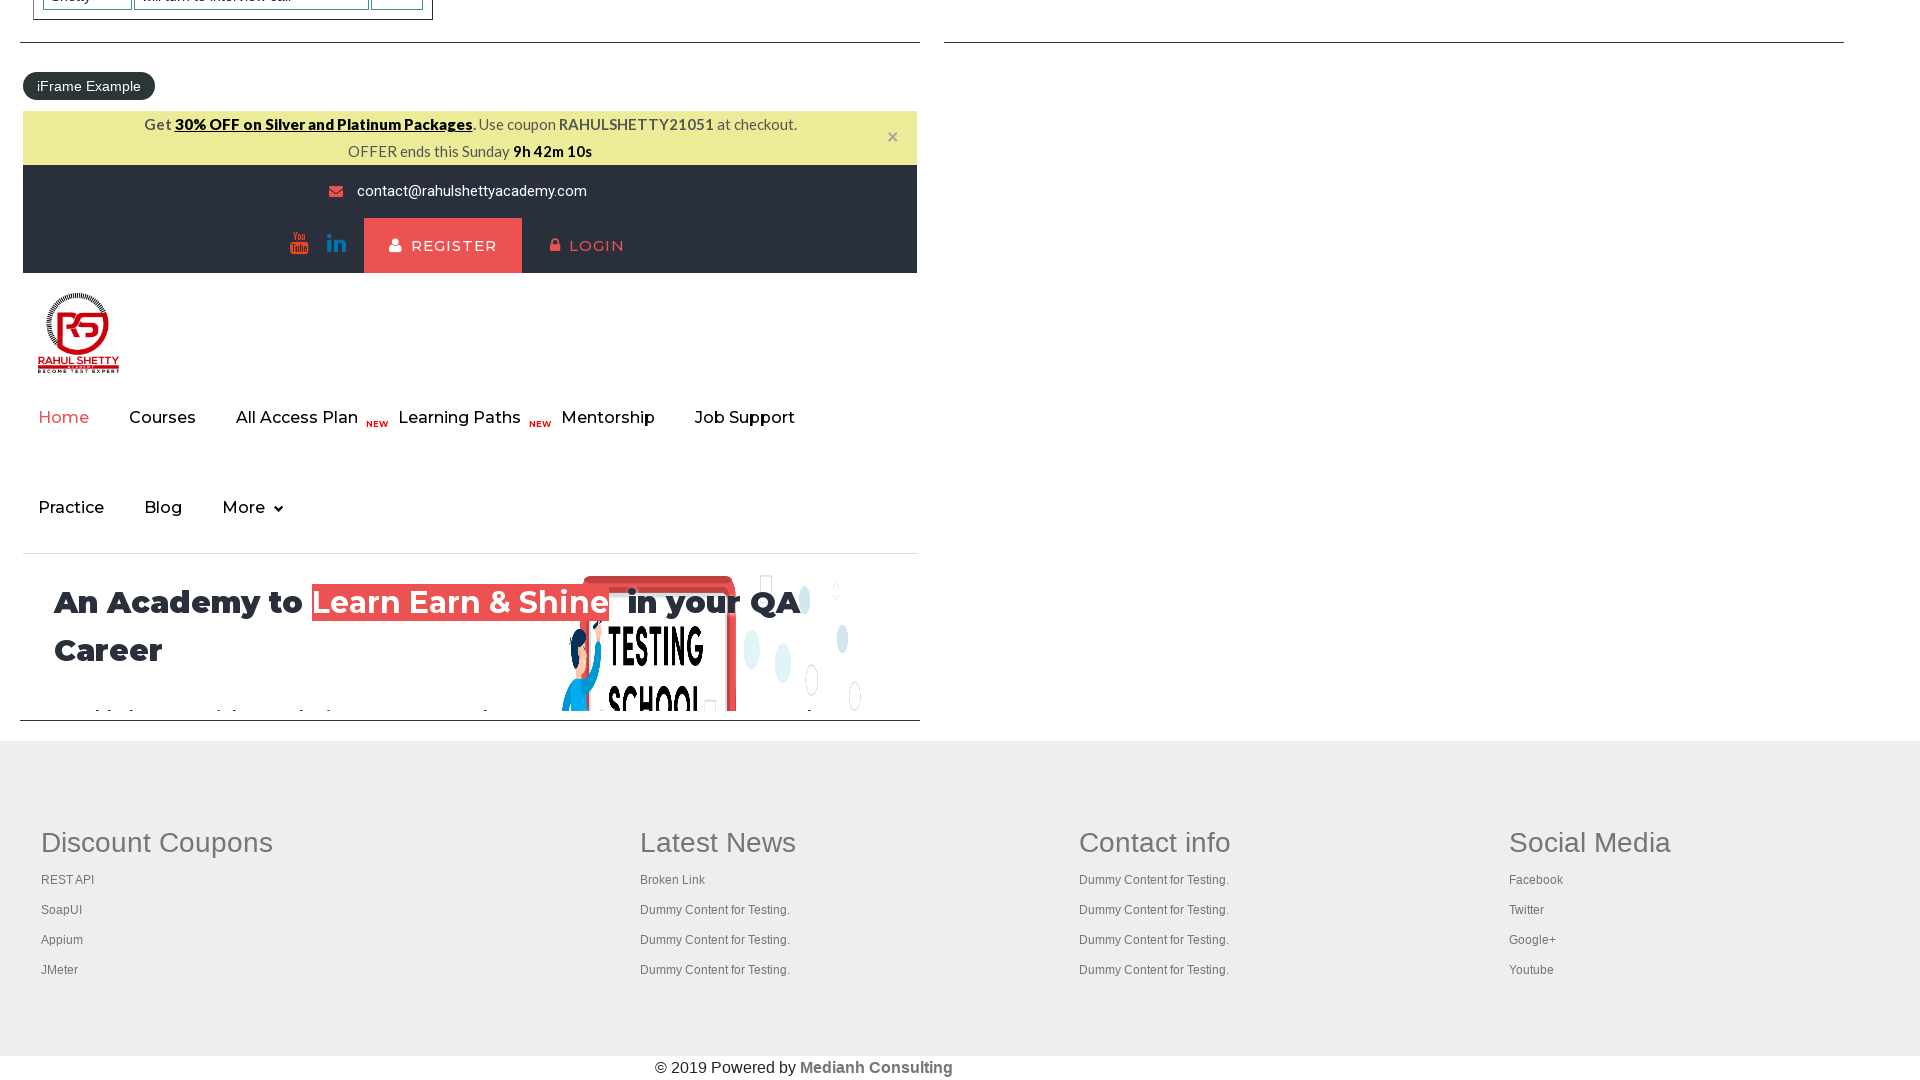